Loads the Flipkart homepage and verifies the page title and URL are accessible.

Starting URL: https://www.flipkart.com

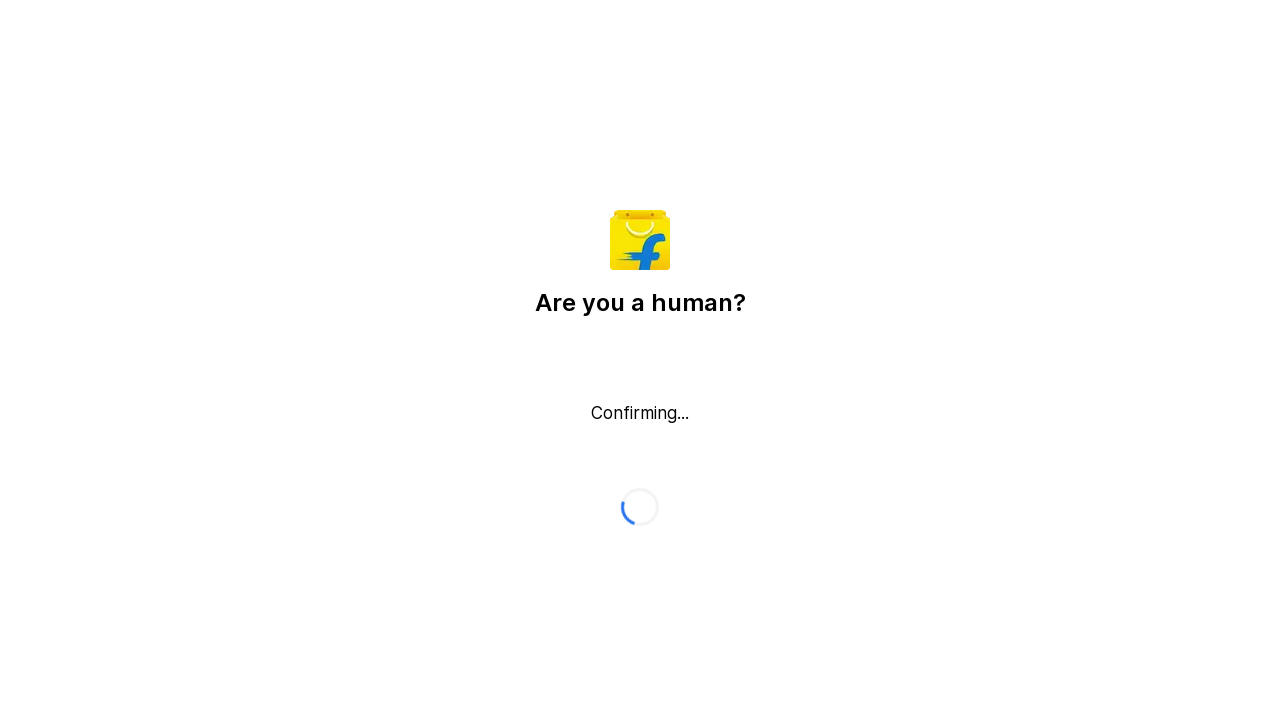

Page loaded with domcontentloaded state
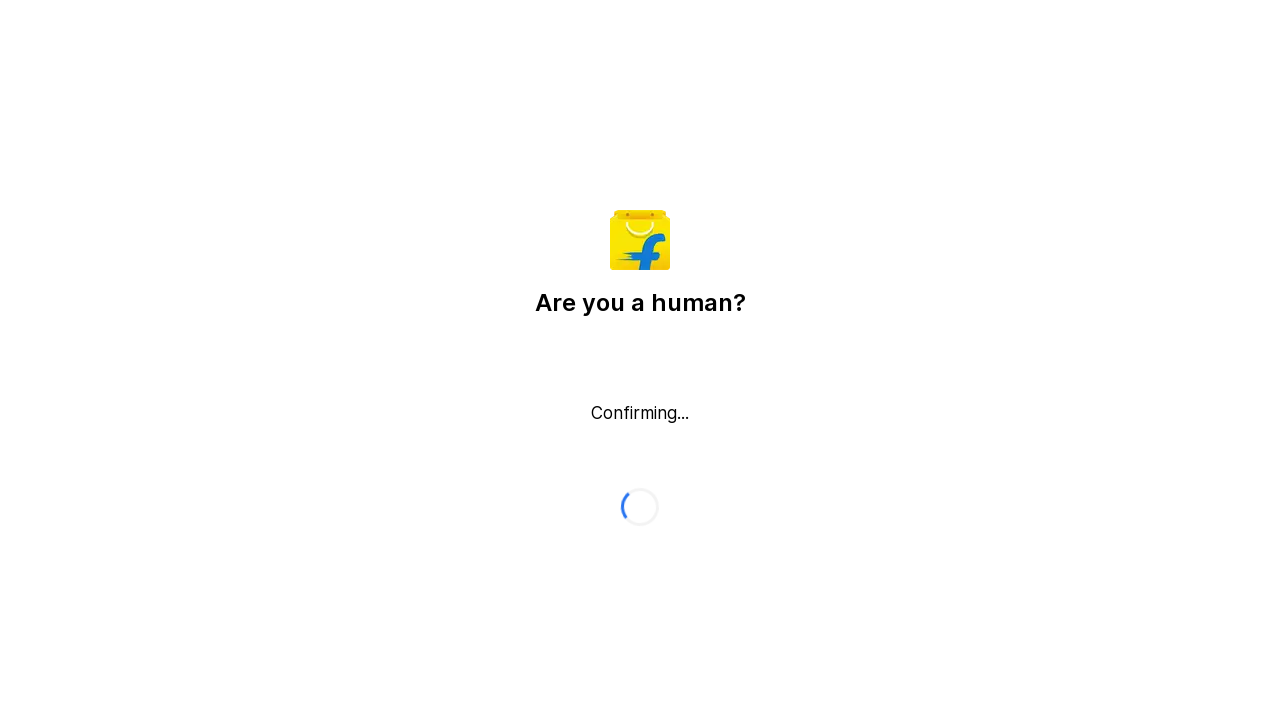

Retrieved page title: Flipkart reCAPTCHA
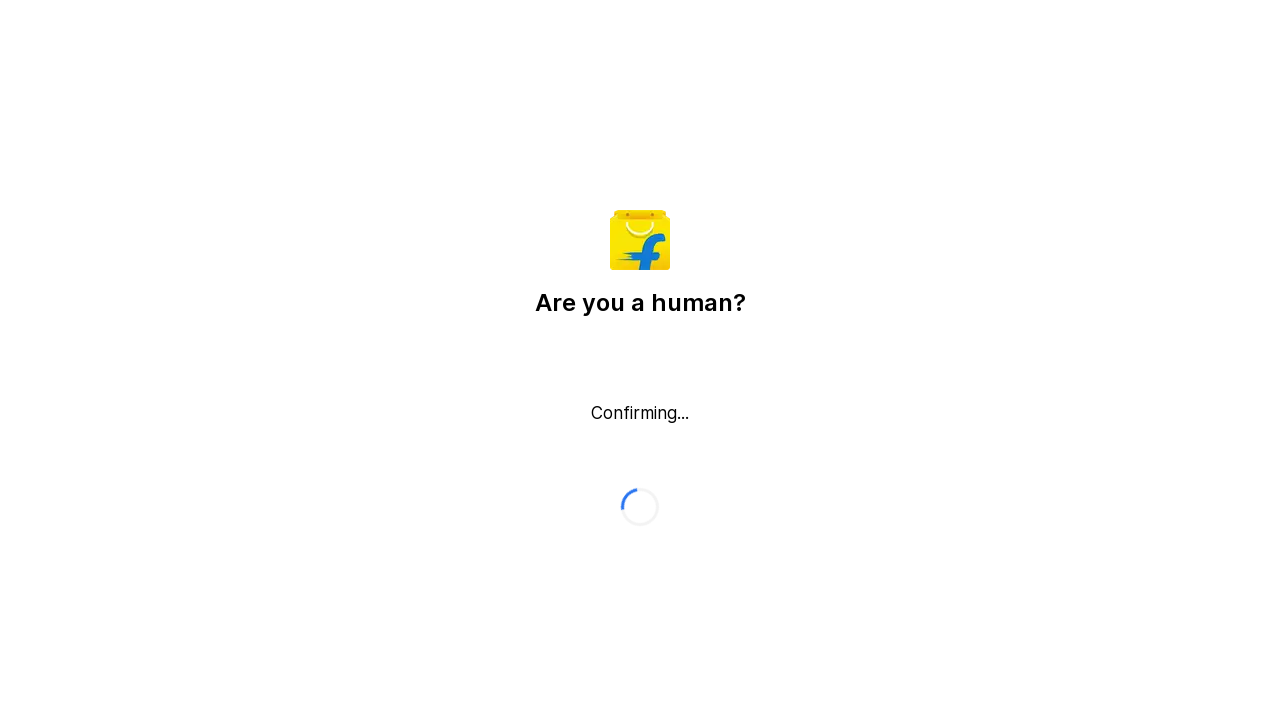

Retrieved page URL: https://www.flipkart.com/
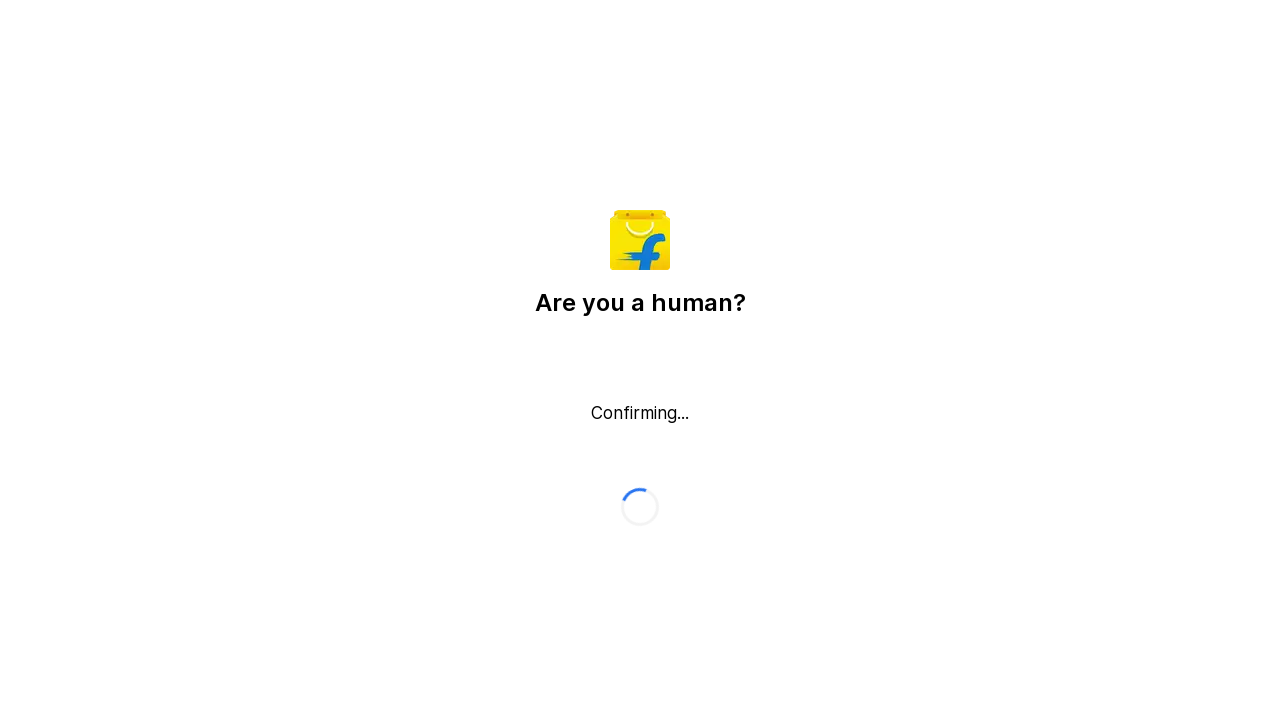

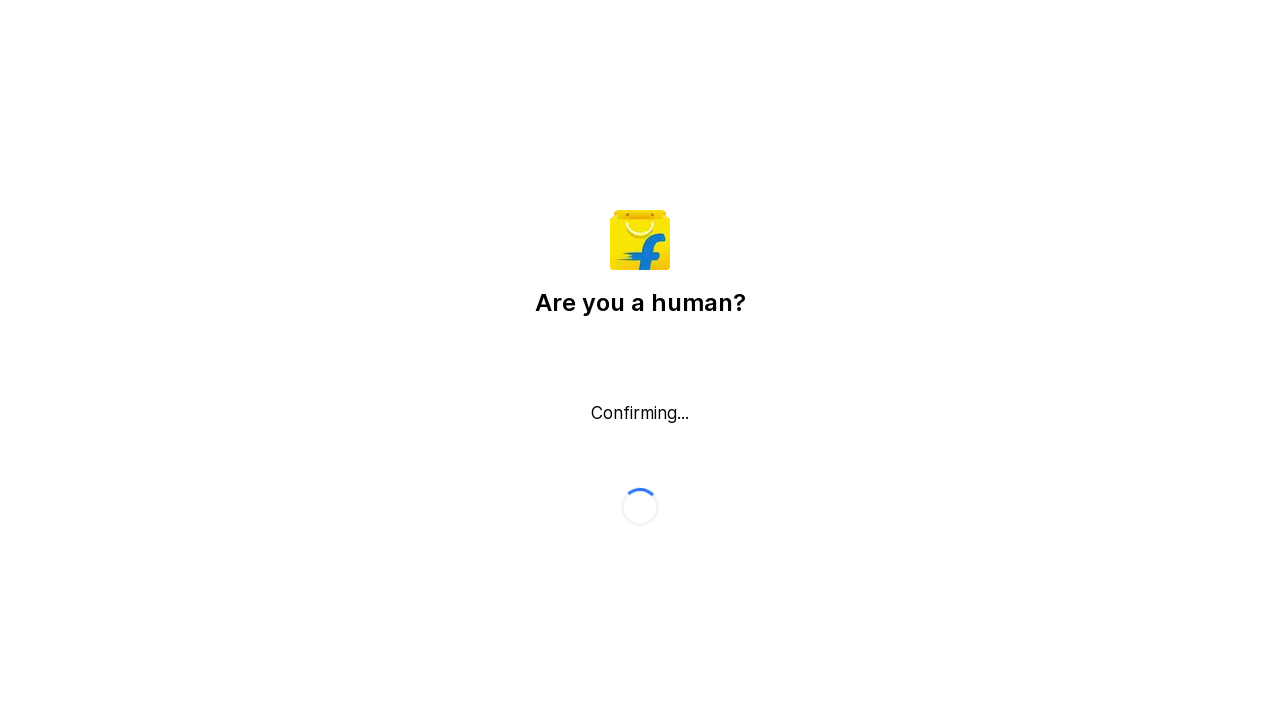